Navigates to Jio homepage and verifies the page loads successfully

Starting URL: https://www.jio.com/

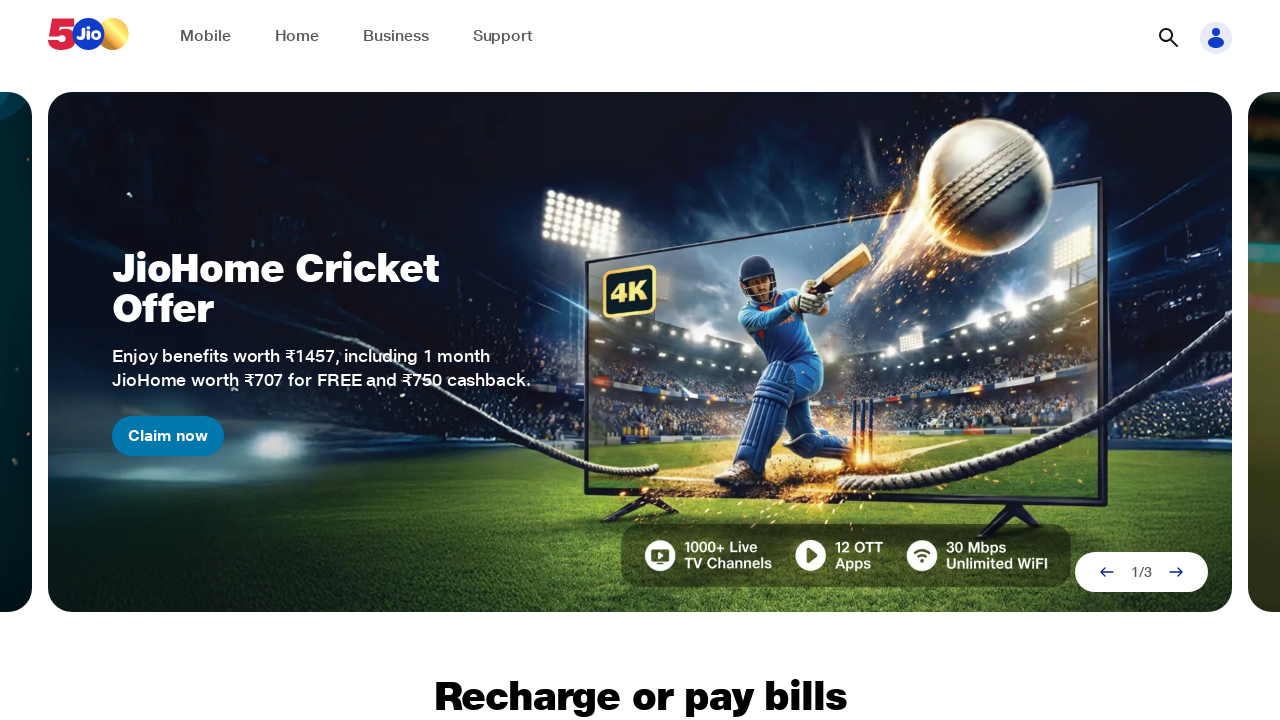

Waited for DOM content to load on Jio homepage
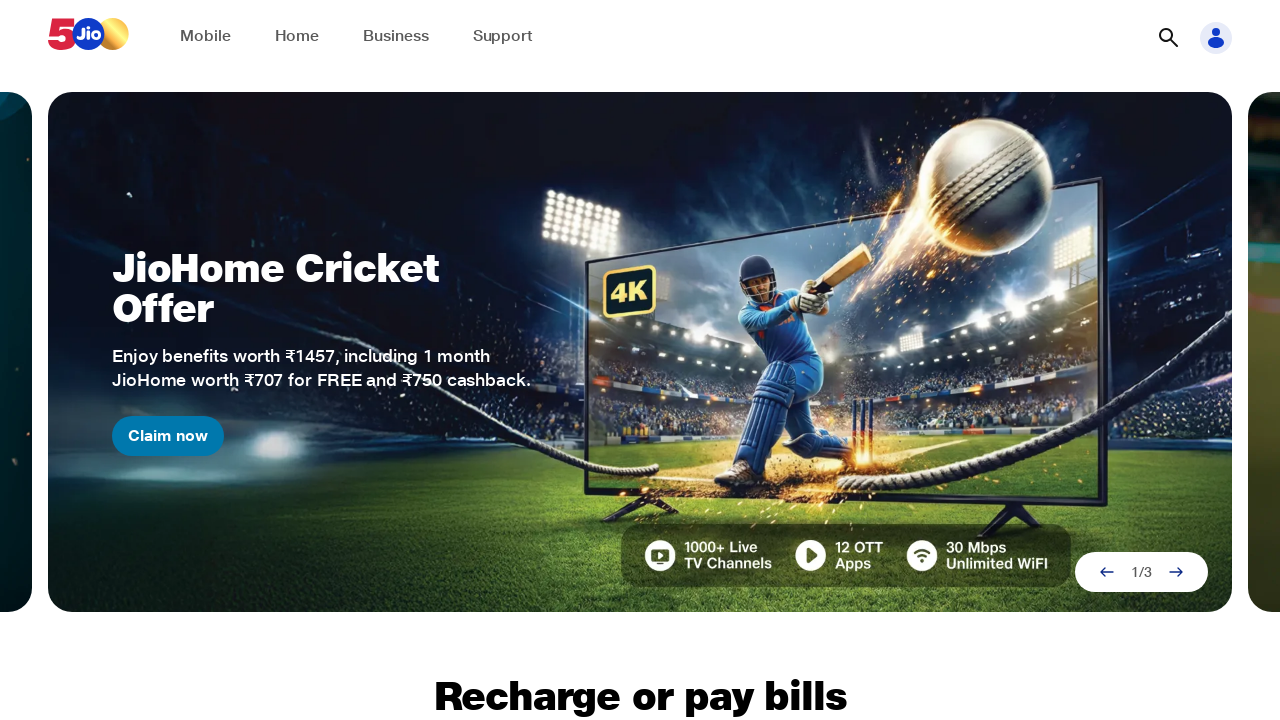

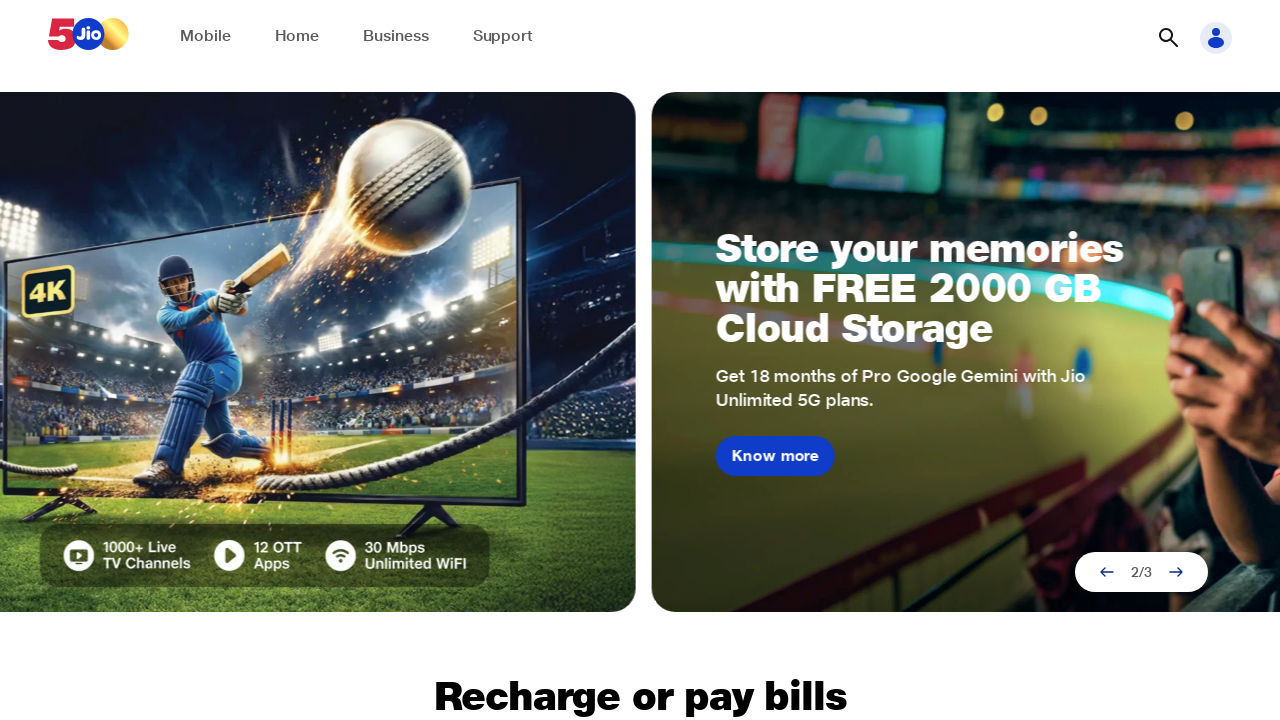